Tests handling of iframes by switching to a frame and entering text into an input field, then switching back to the main content

Starting URL: https://demo.automationtesting.in/Frames.html

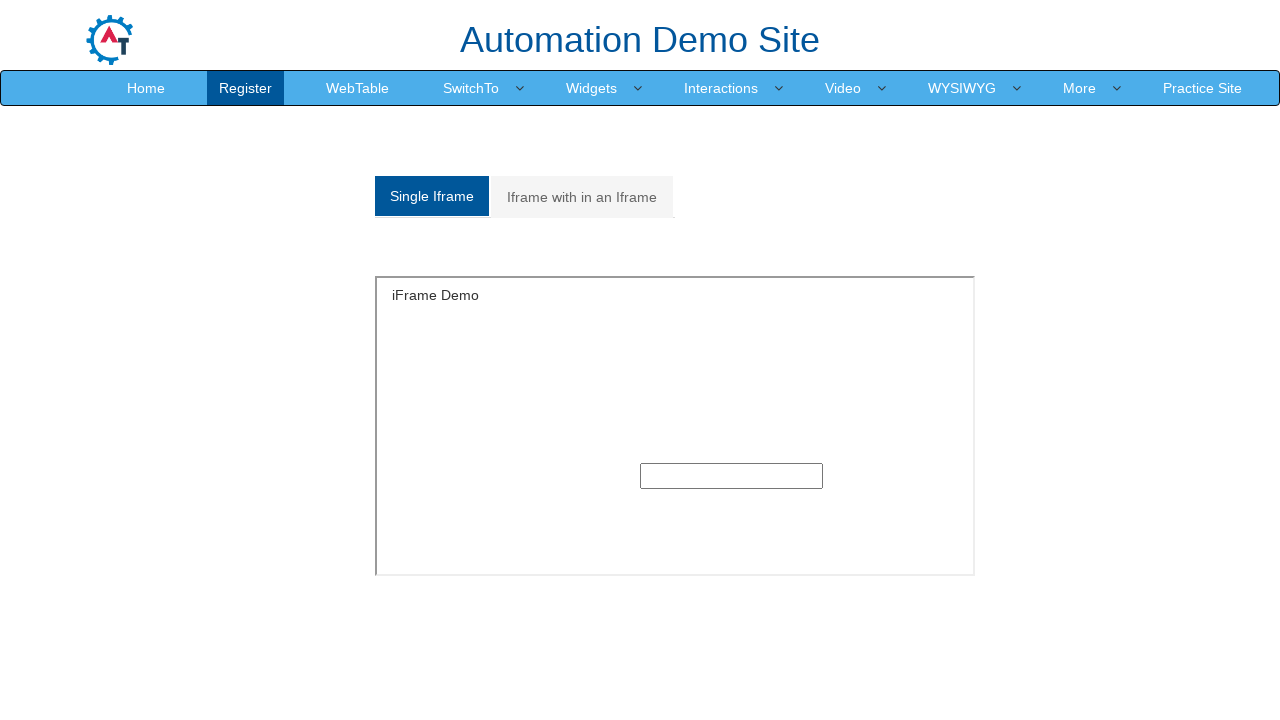

Located iframe with ID 'singleframe'
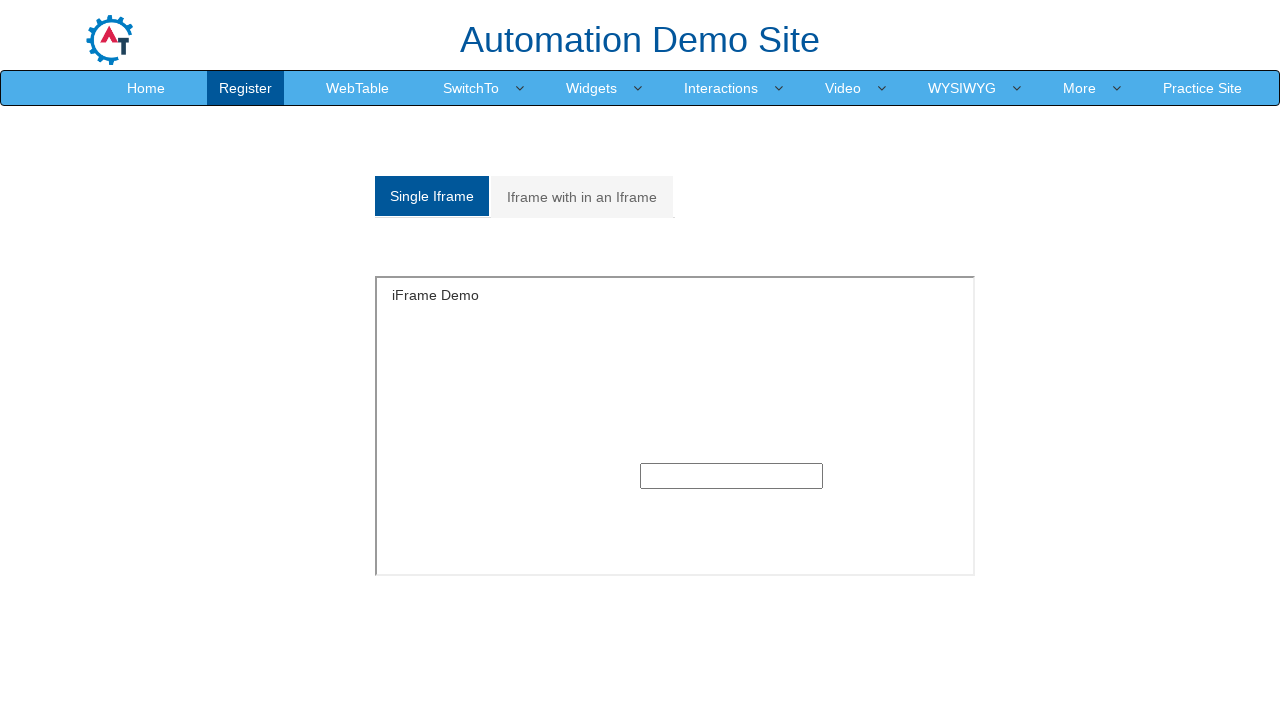

Filled text input field inside iframe with '1234567890' on #singleframe >> internal:control=enter-frame >> input[type='text']
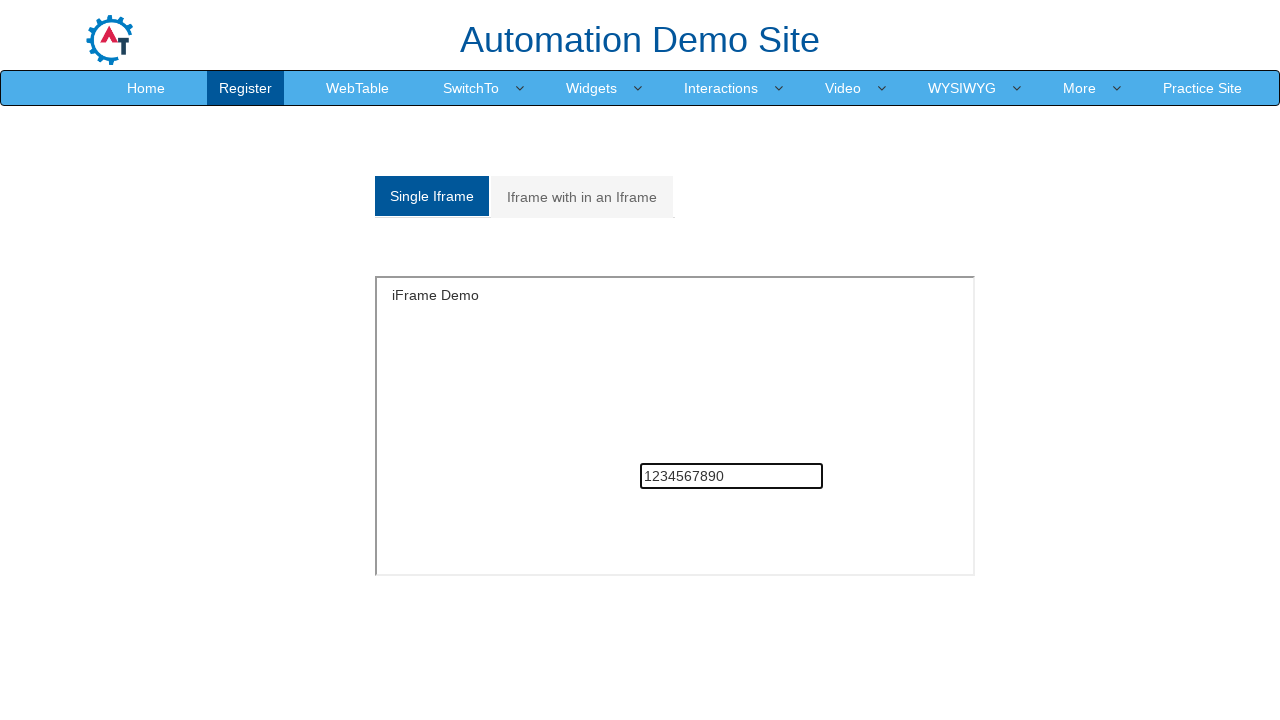

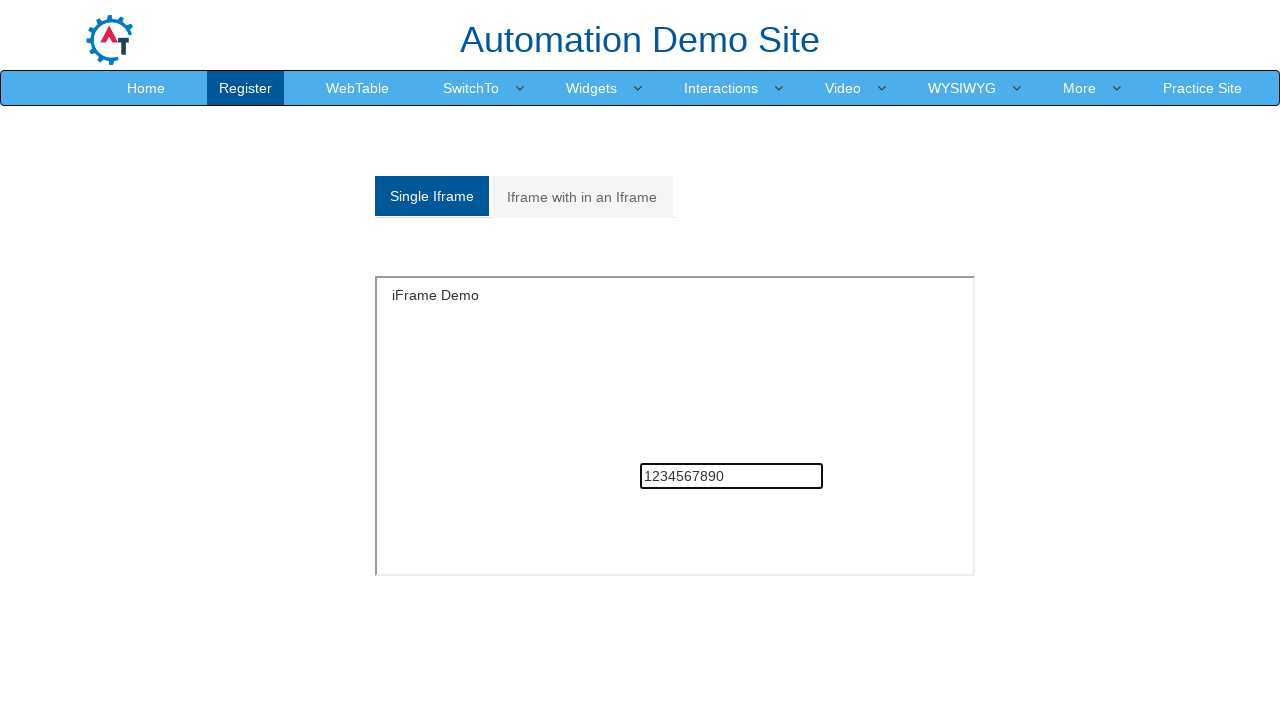